Tests clicking on form elements by selecting a BMW radio button and a Honda checkbox on a practice page

Starting URL: https://www.letskodeit.com/practice

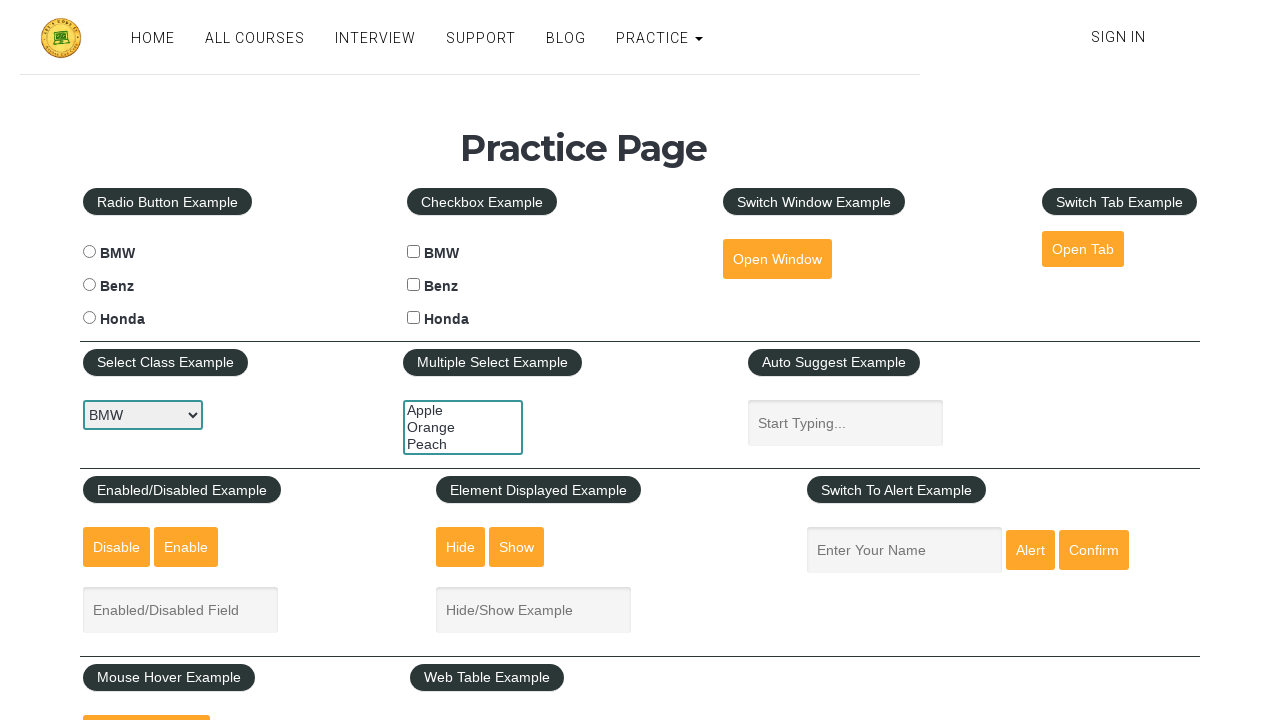

Navigated to practice page
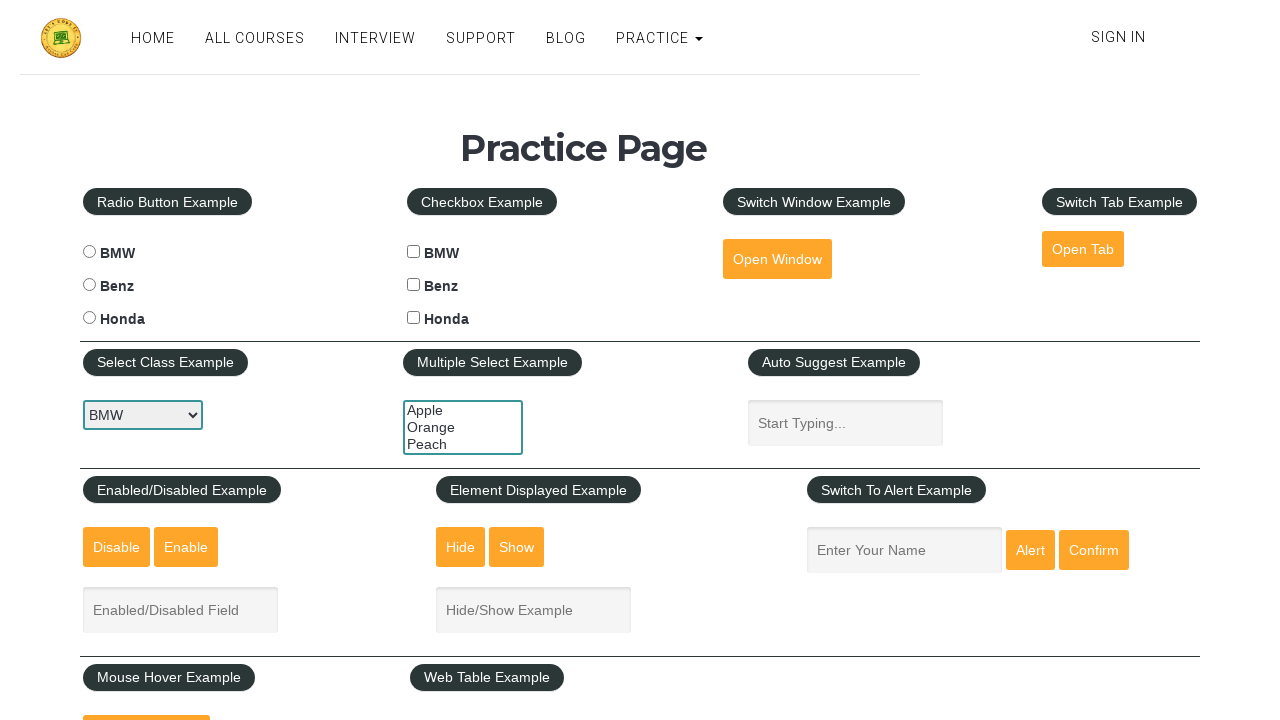

Clicked BMW radio button at (89, 252) on #bmwradio
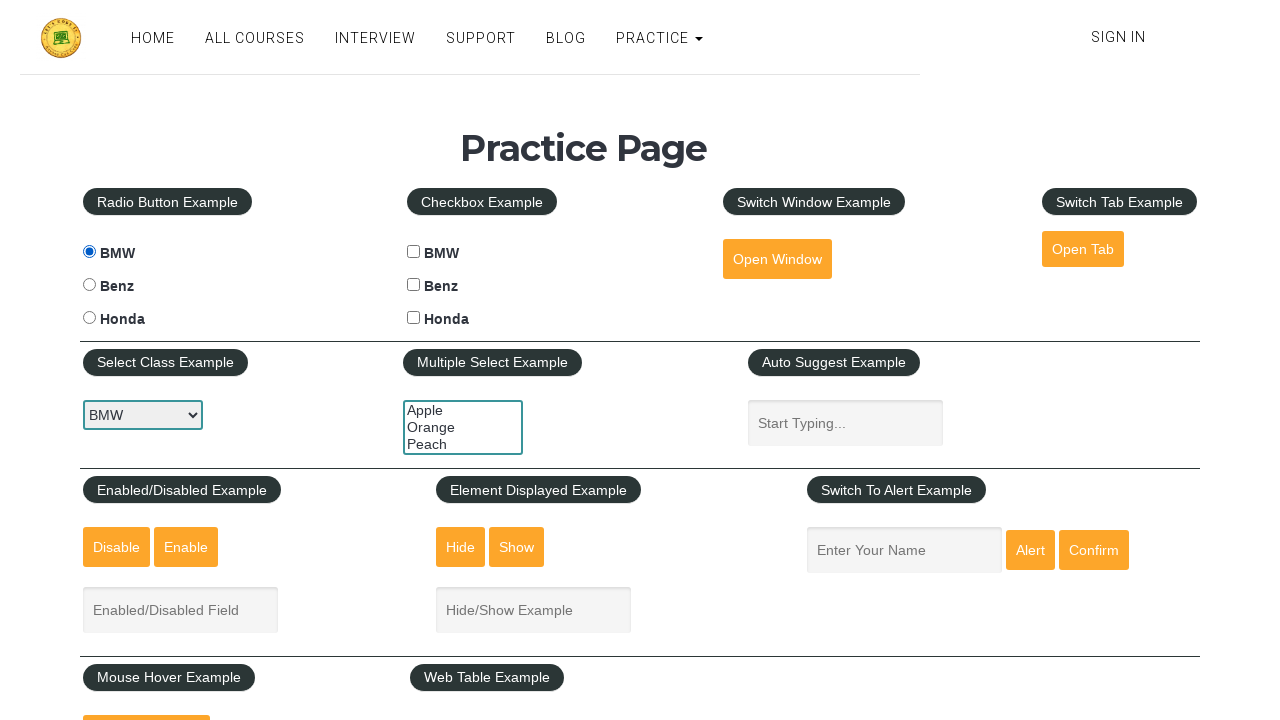

Clicked Honda checkbox at (414, 318) on #hondacheck
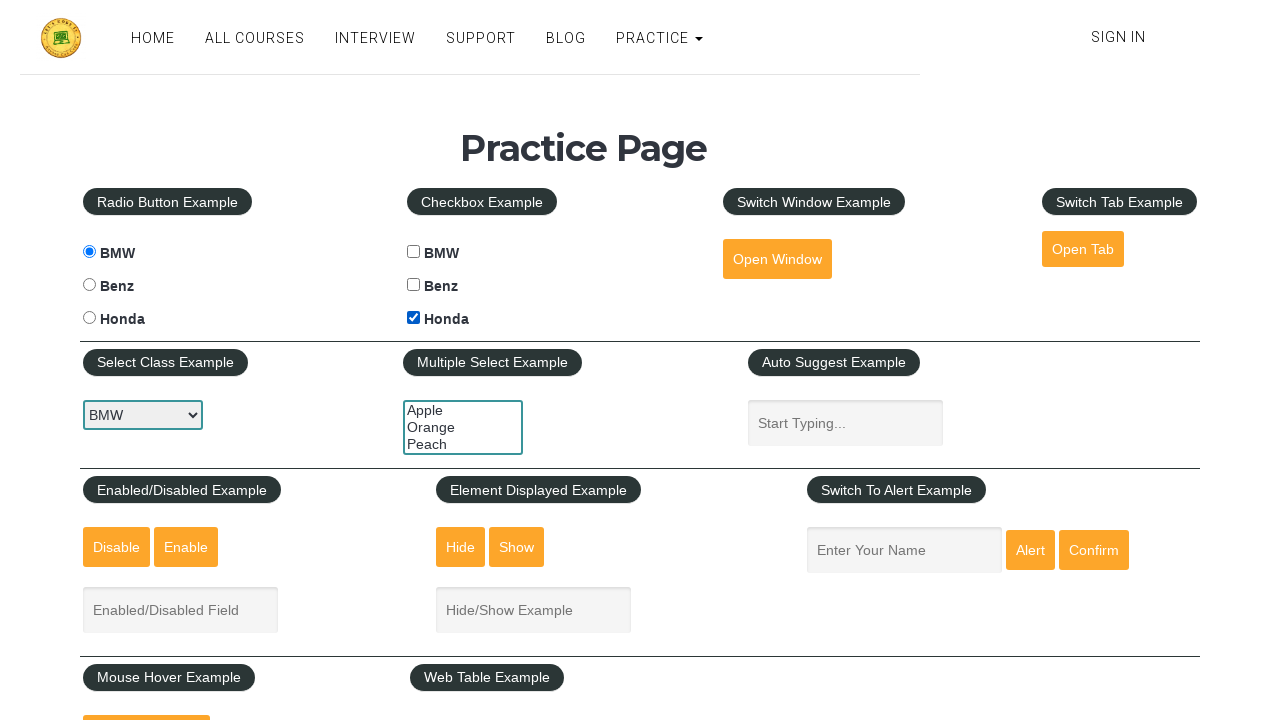

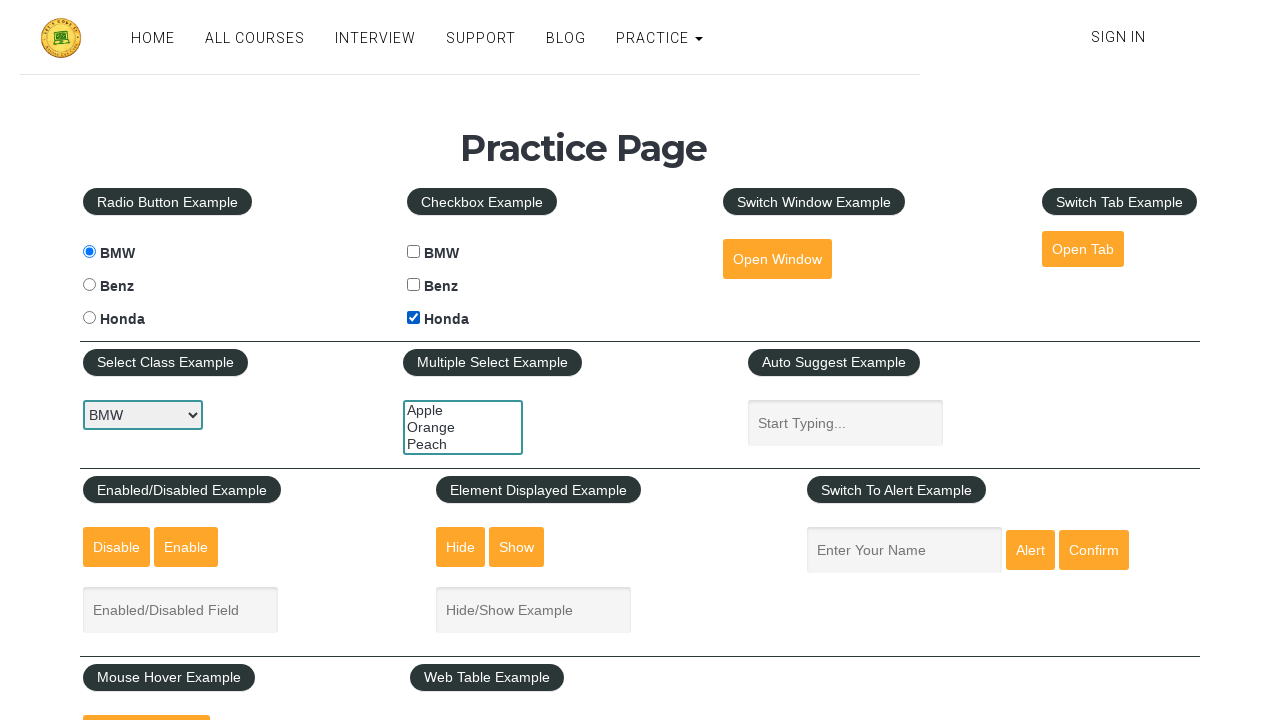